Tests opting out of A/B tests by visiting the page first, then adding an Optimizely opt-out cookie and refreshing to verify the heading changes from "A/B Test" to "No A/B Test".

Starting URL: http://the-internet.herokuapp.com/abtest

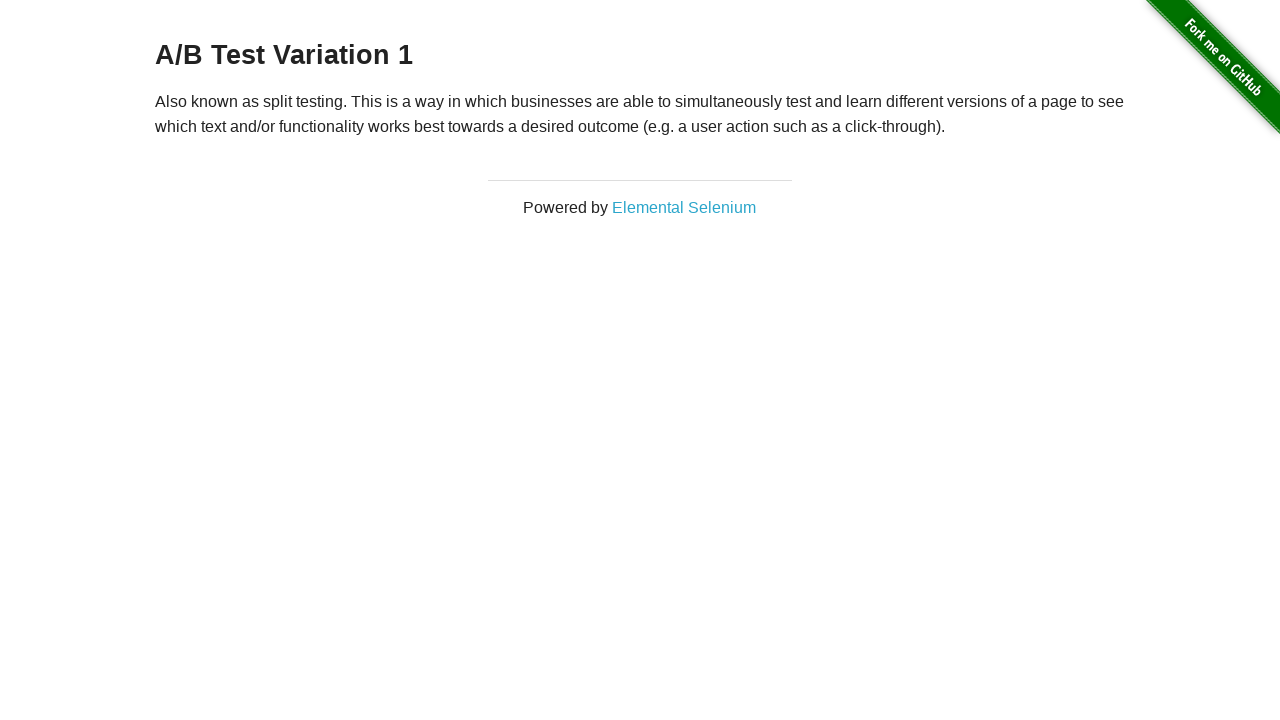

Retrieved initial heading text from h3 element
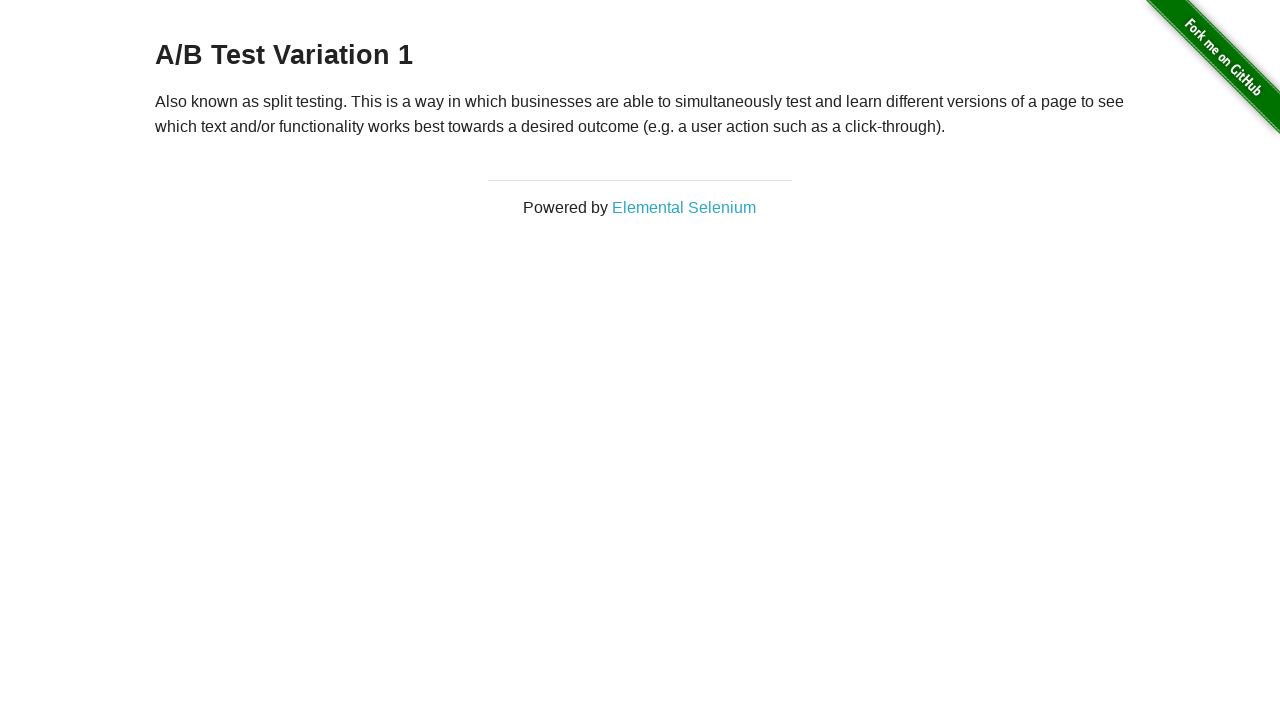

Verified initial heading starts with 'A/B Test'
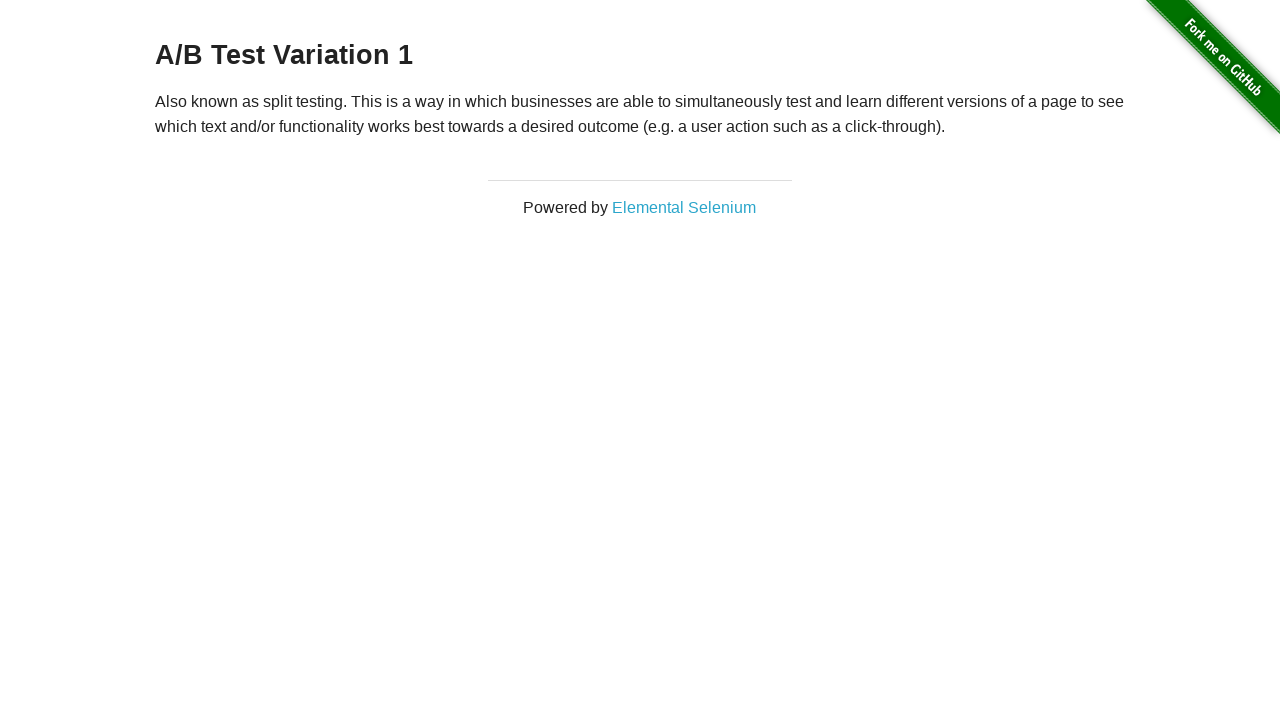

Added Optimizely opt-out cookie to browser context
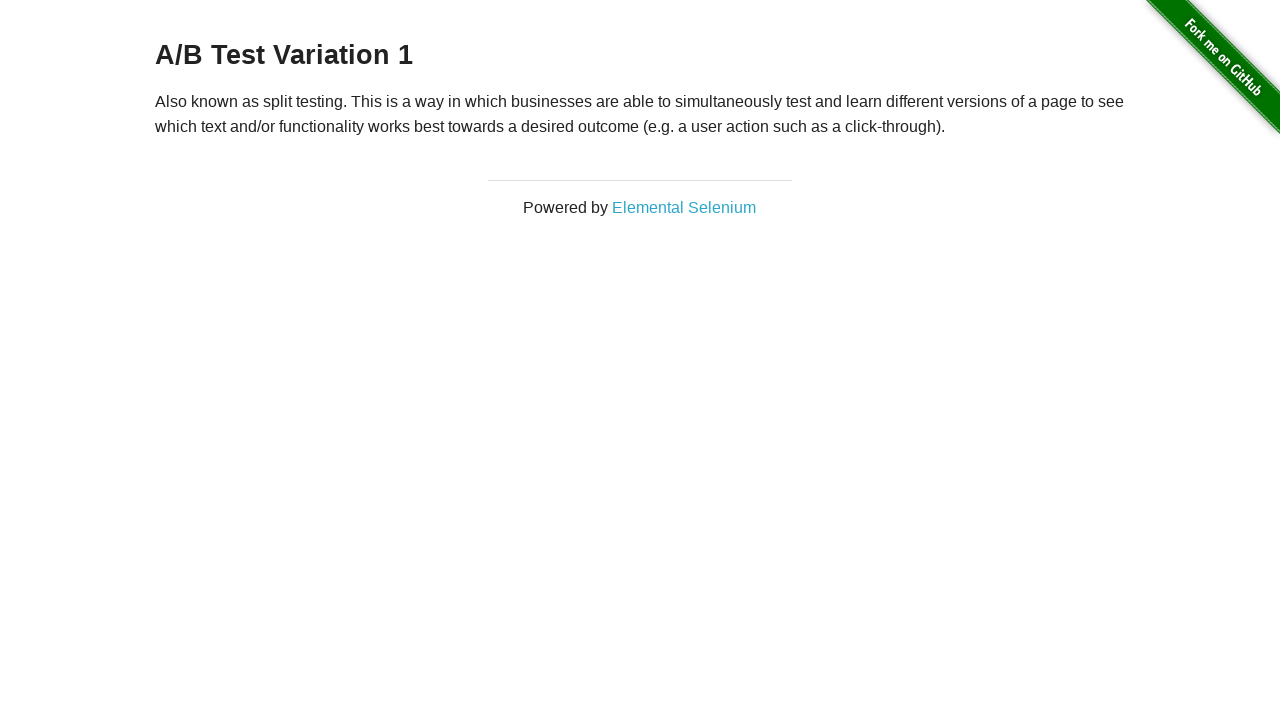

Reloaded page after adding opt-out cookie
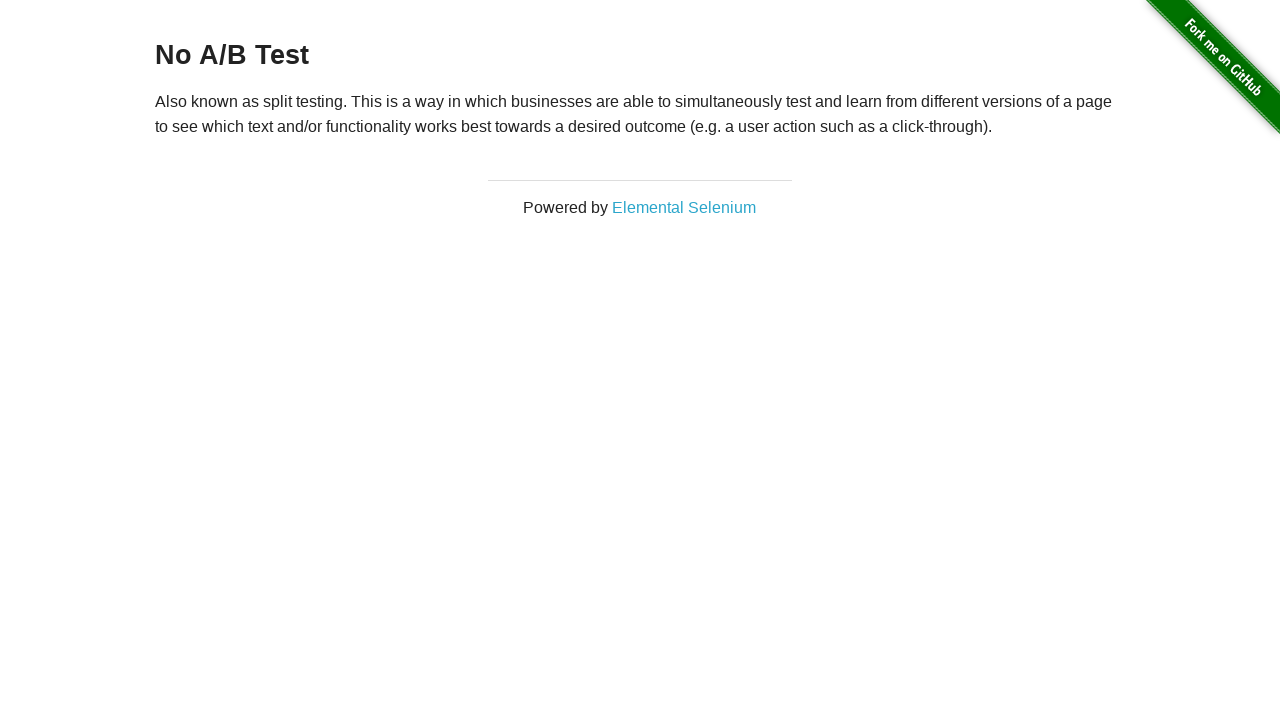

Retrieved heading text after page reload
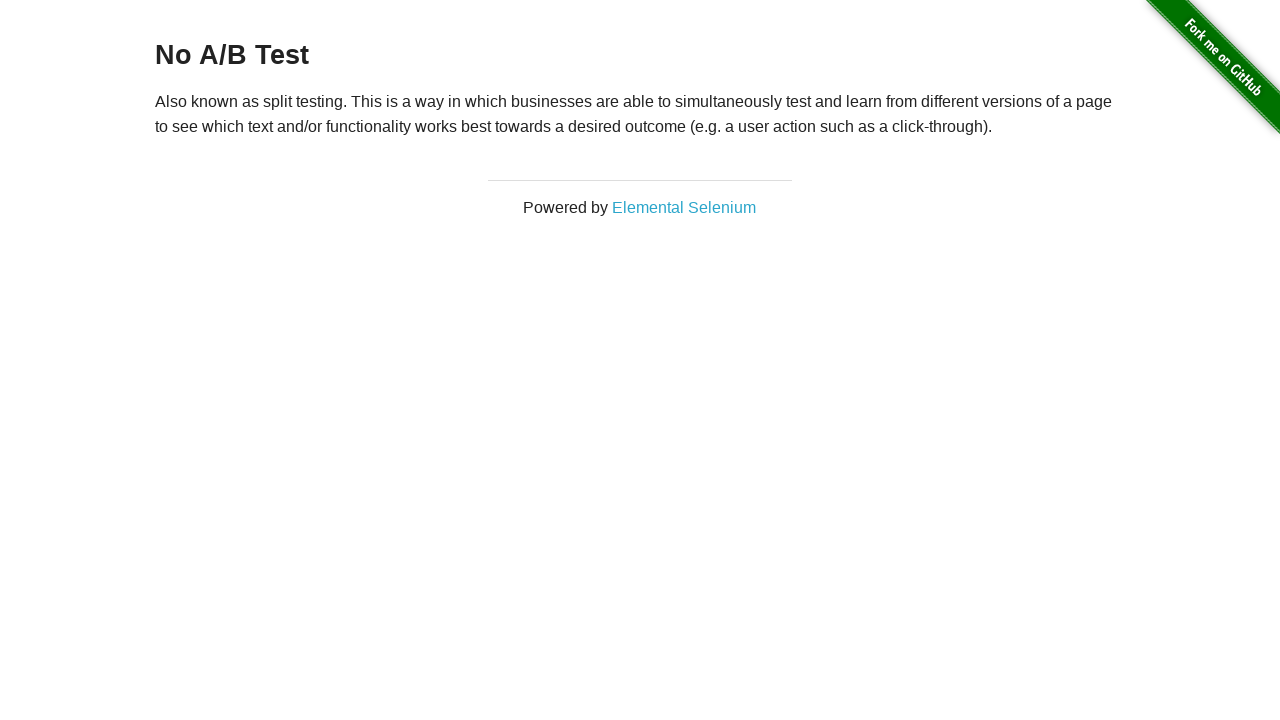

Verified heading now starts with 'No A/B Test' after opt-out
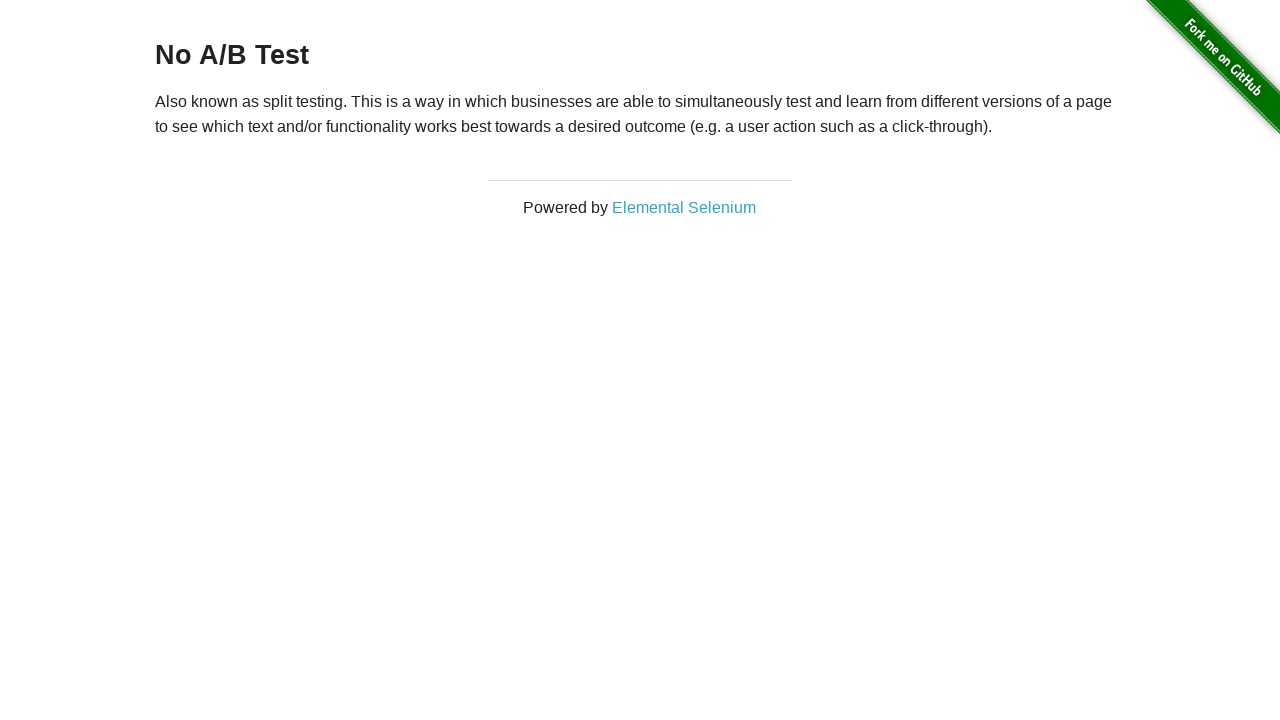

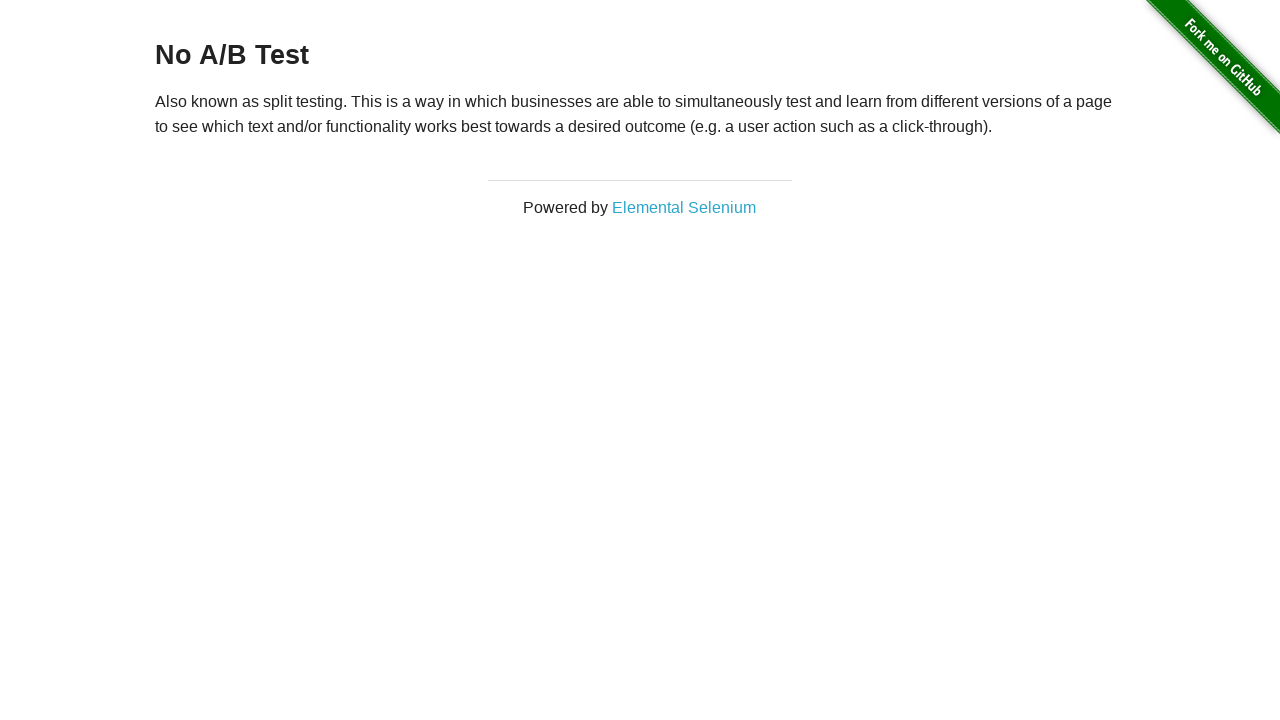